Tests JavaScript Confirm dialog by clicking the JS Confirm button, accepting the confirmation, and verifying the result text shows "You clicked: Ok".

Starting URL: https://the-internet.herokuapp.com/javascript_alerts

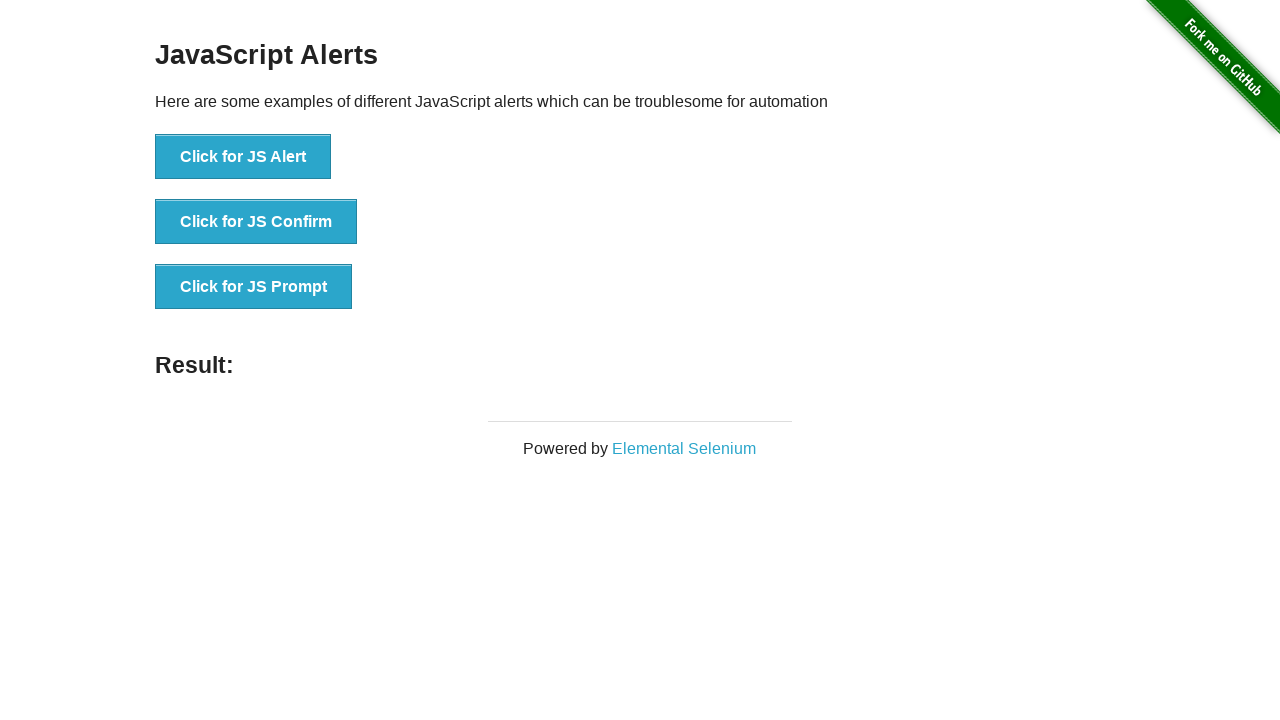

Set up dialog handler to accept confirm dialogs
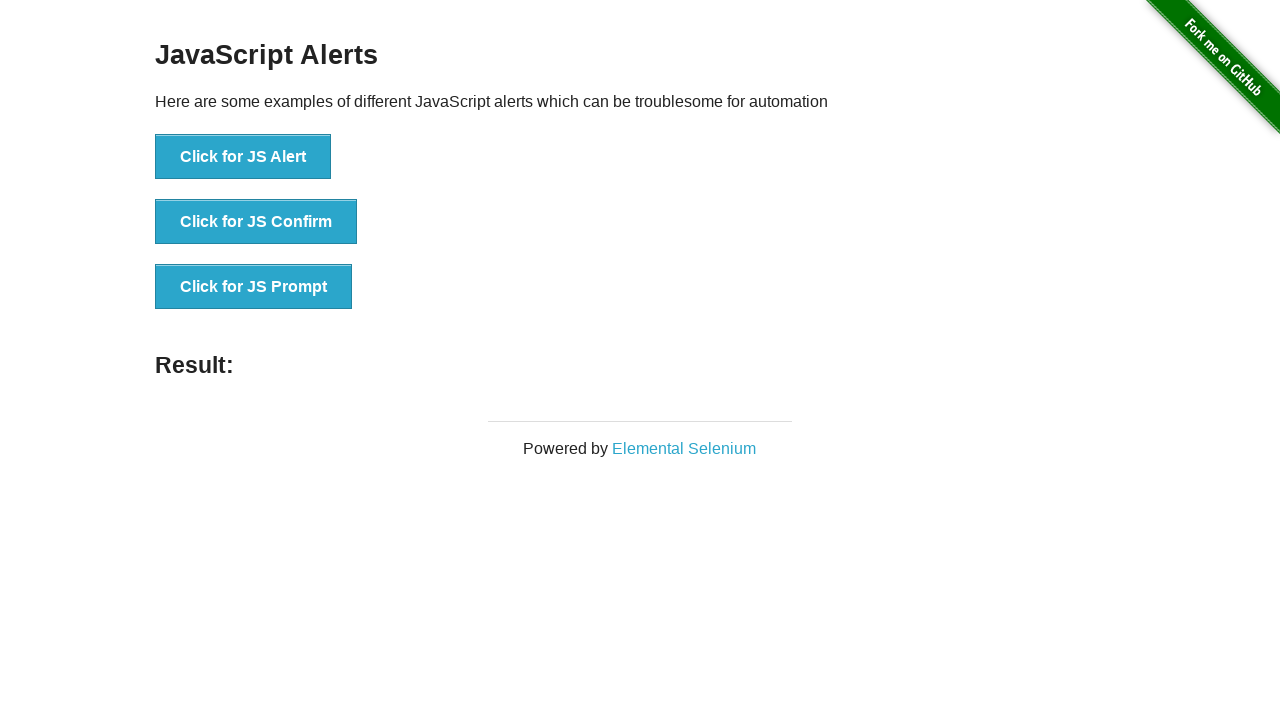

Clicked the JS Confirm button at (256, 222) on button[onclick='jsConfirm()']
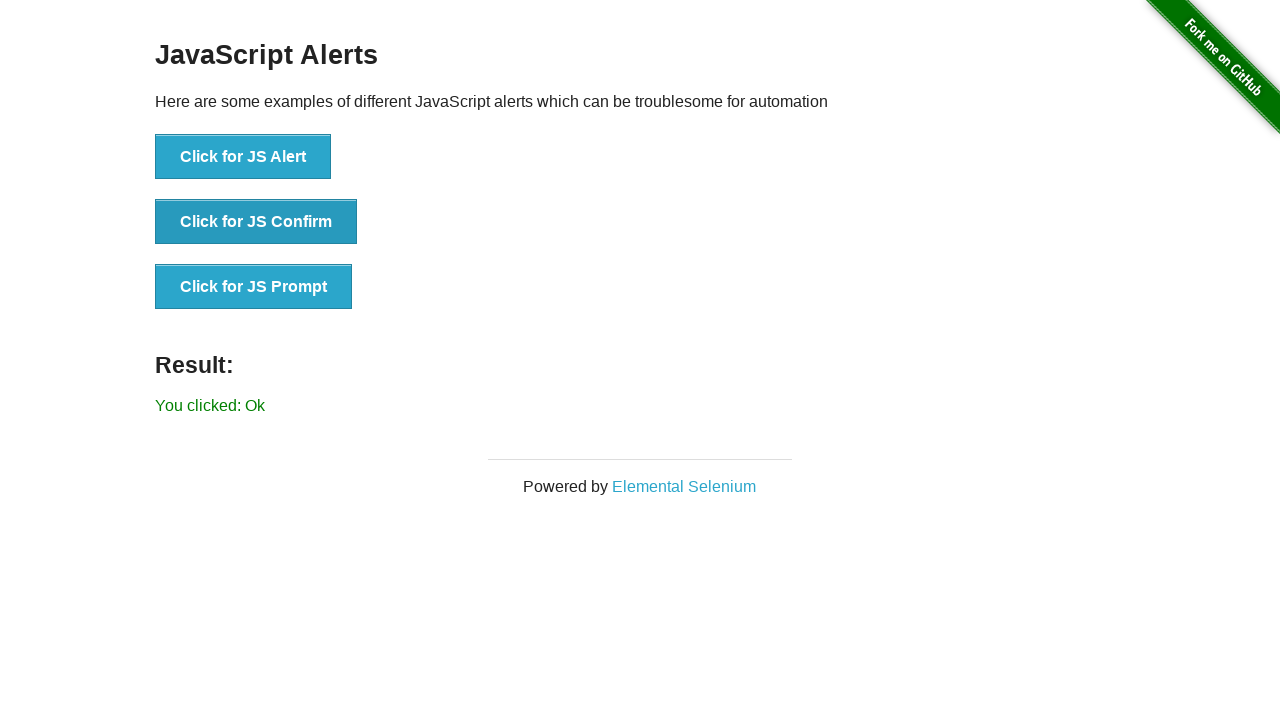

Result element loaded after confirming dialog
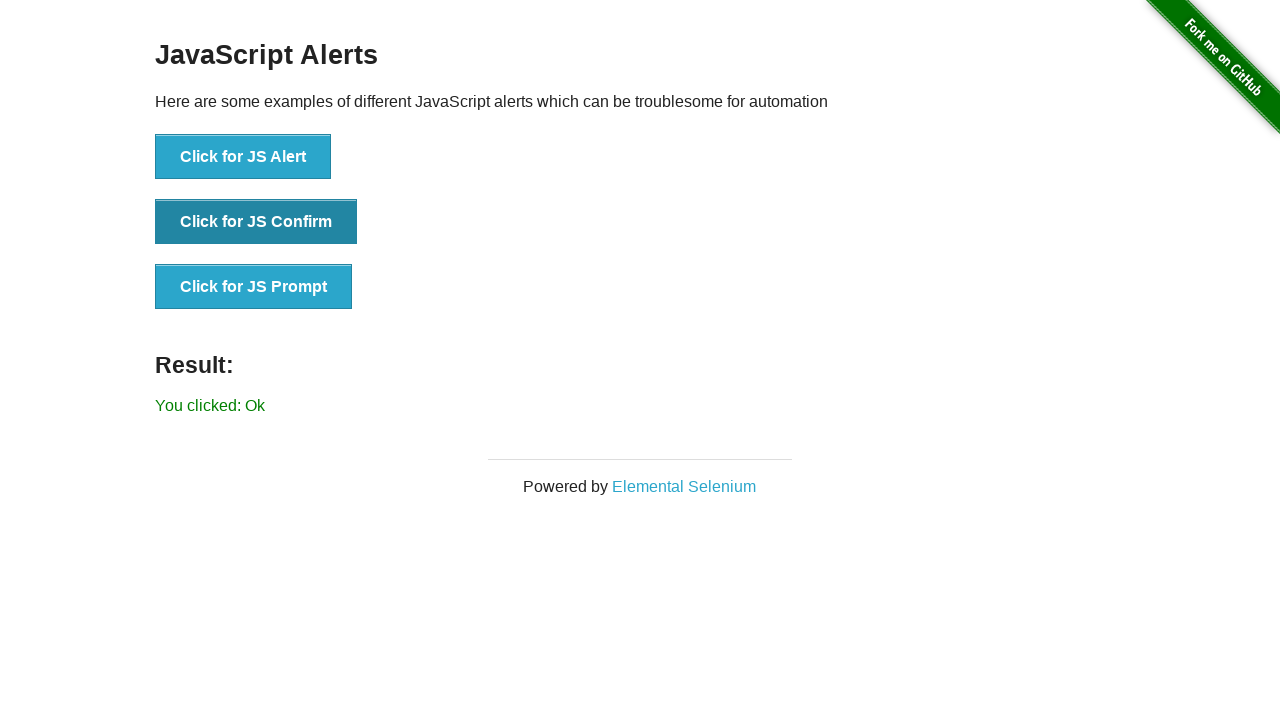

Retrieved result text from page
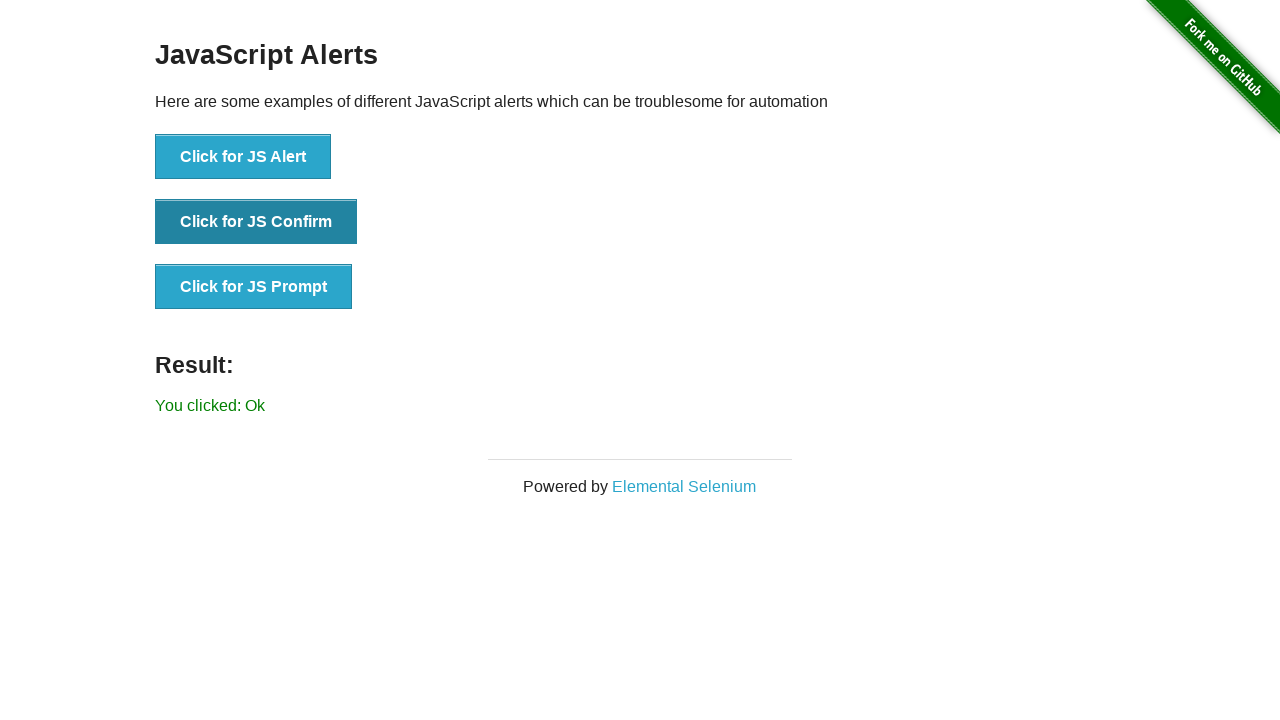

Verified result text shows 'You clicked: Ok'
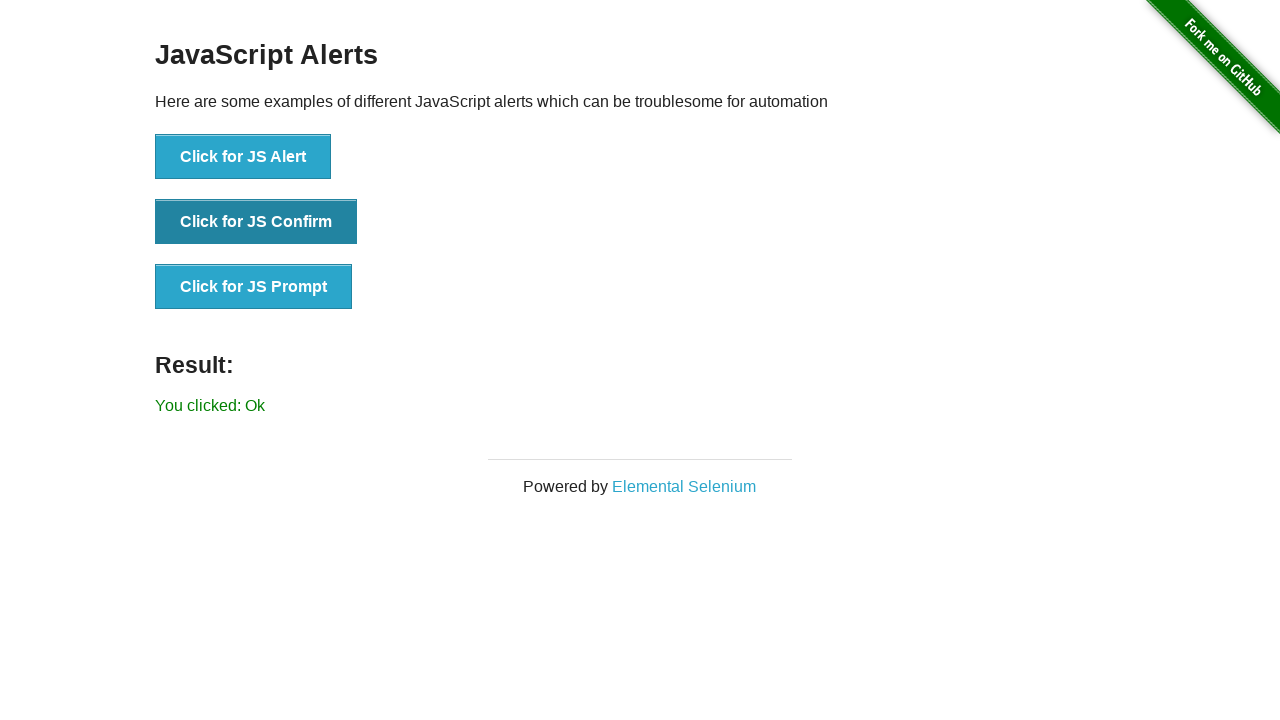

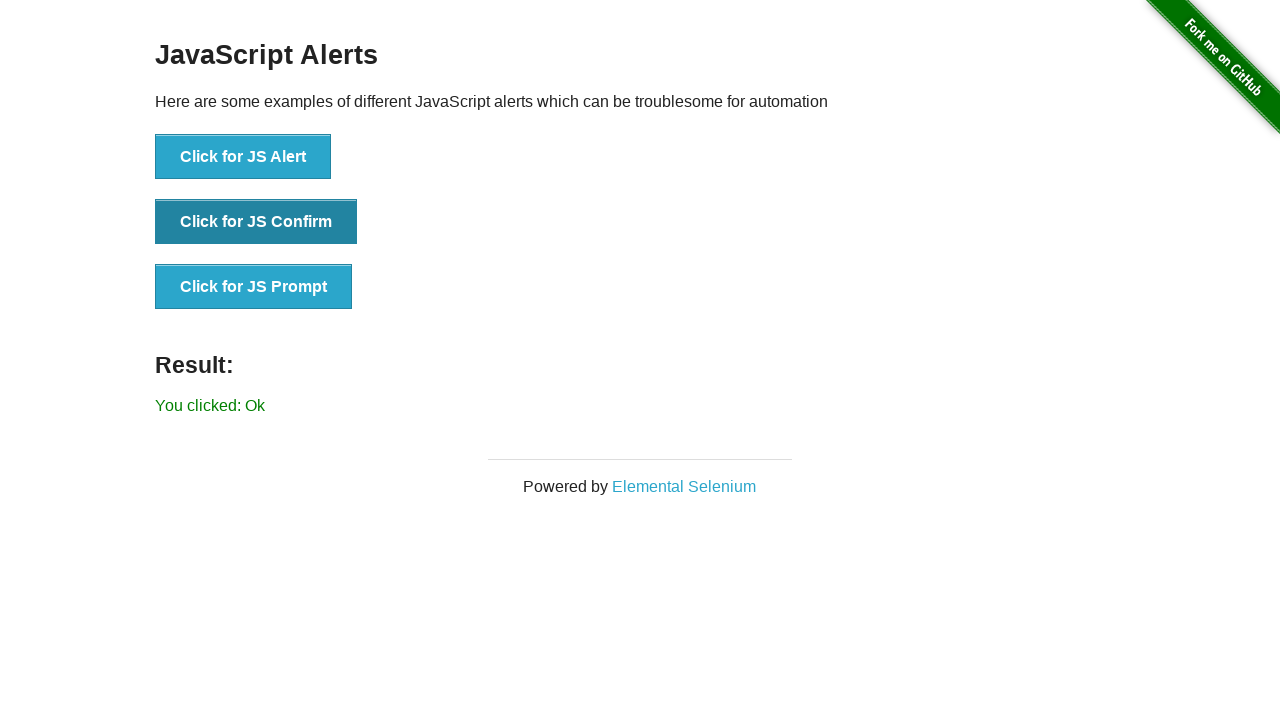